Tests dynamic controls functionality by clicking Remove button, verifying "It's gone!" message appears, then clicking Add button and verifying "It's back!" message appears

Starting URL: https://the-internet.herokuapp.com/dynamic_controls

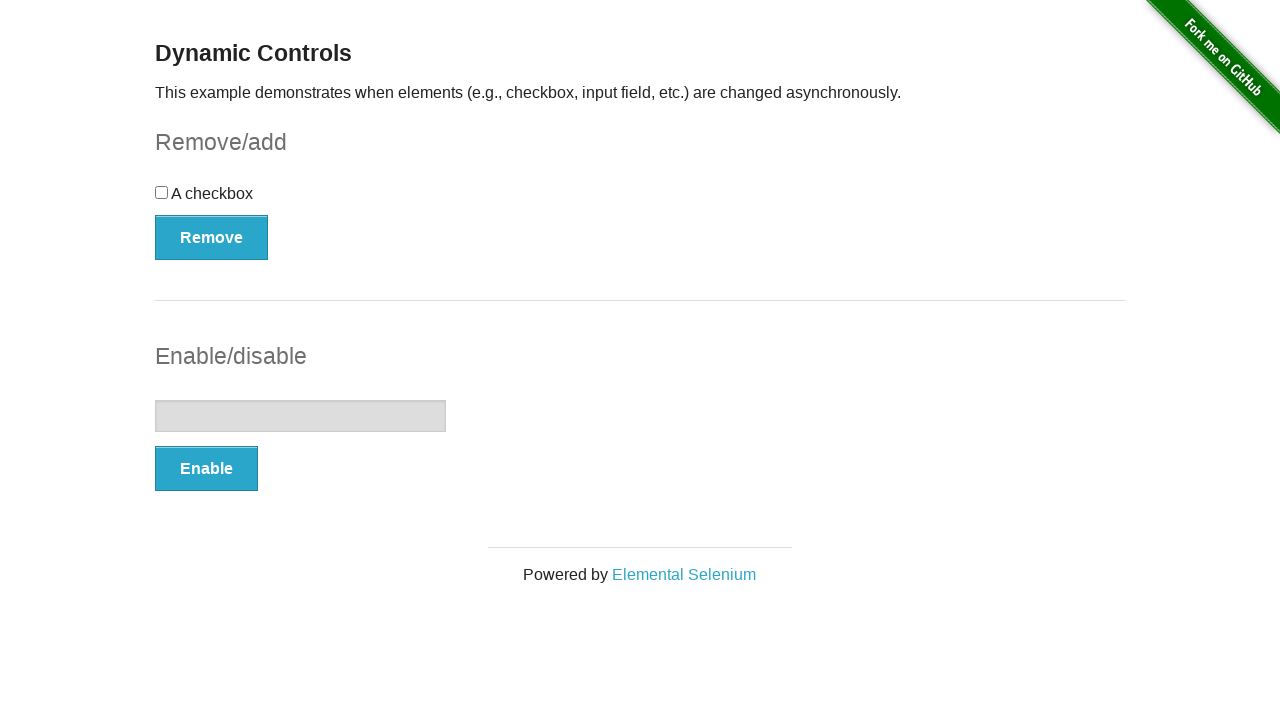

Clicked Remove button at (212, 237) on button:text('Remove')
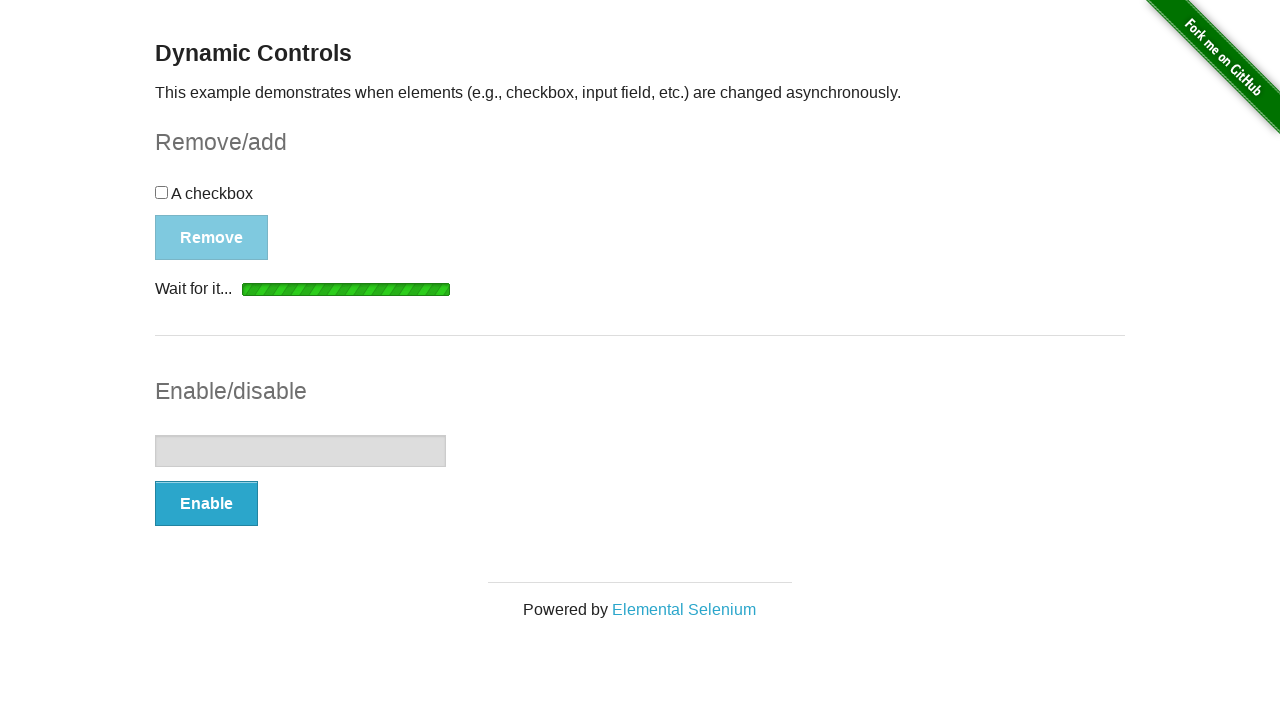

Waited for "It's gone!" message to appear
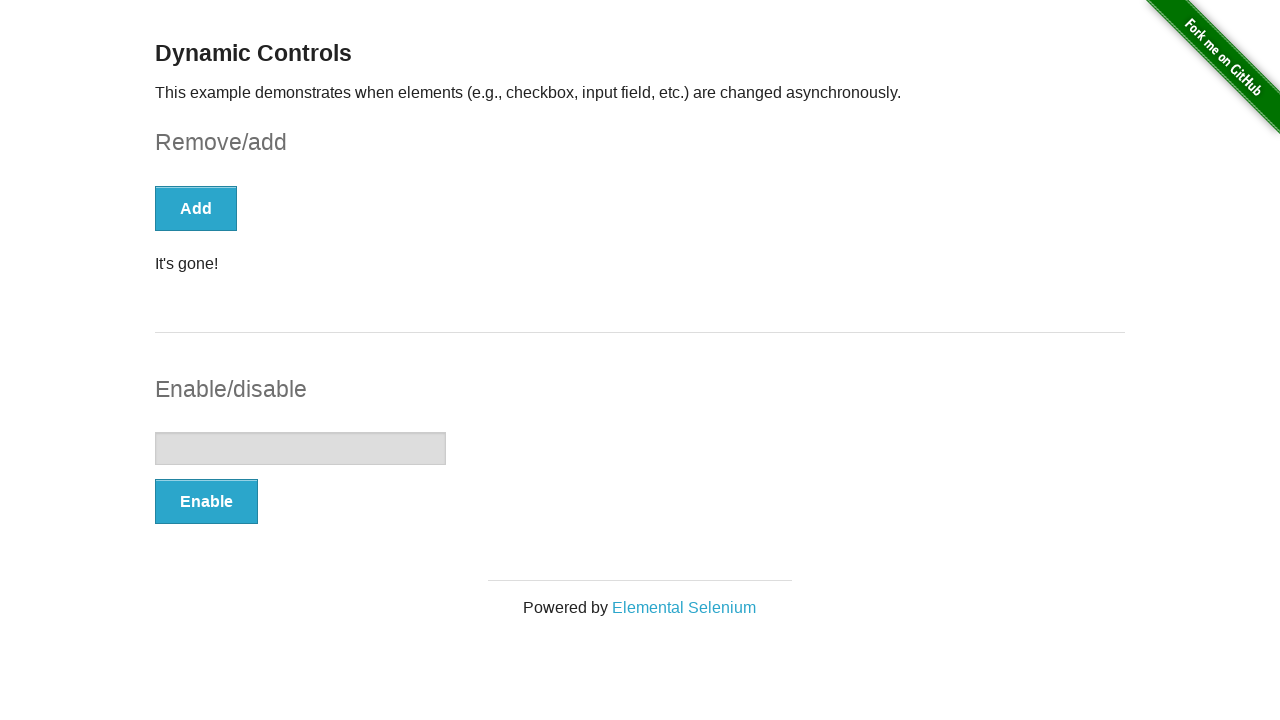

Verified "It's gone!" message is visible
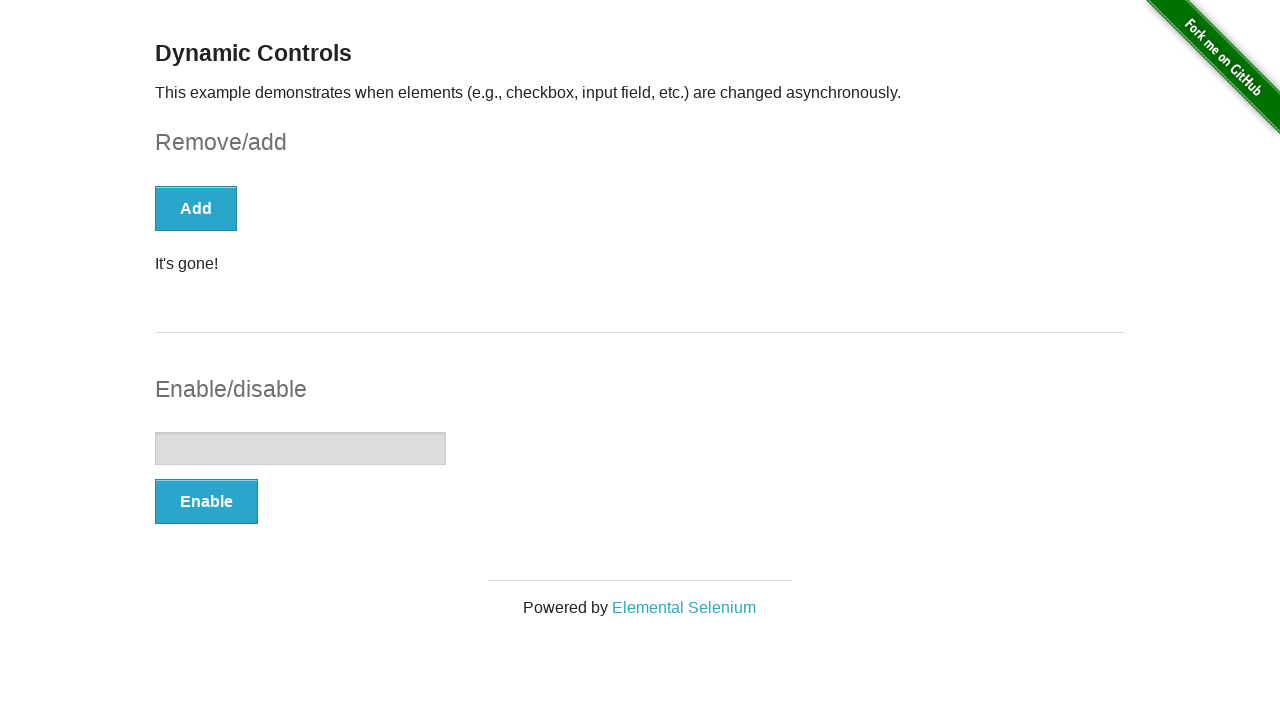

Clicked Add button at (196, 208) on button:text('Add')
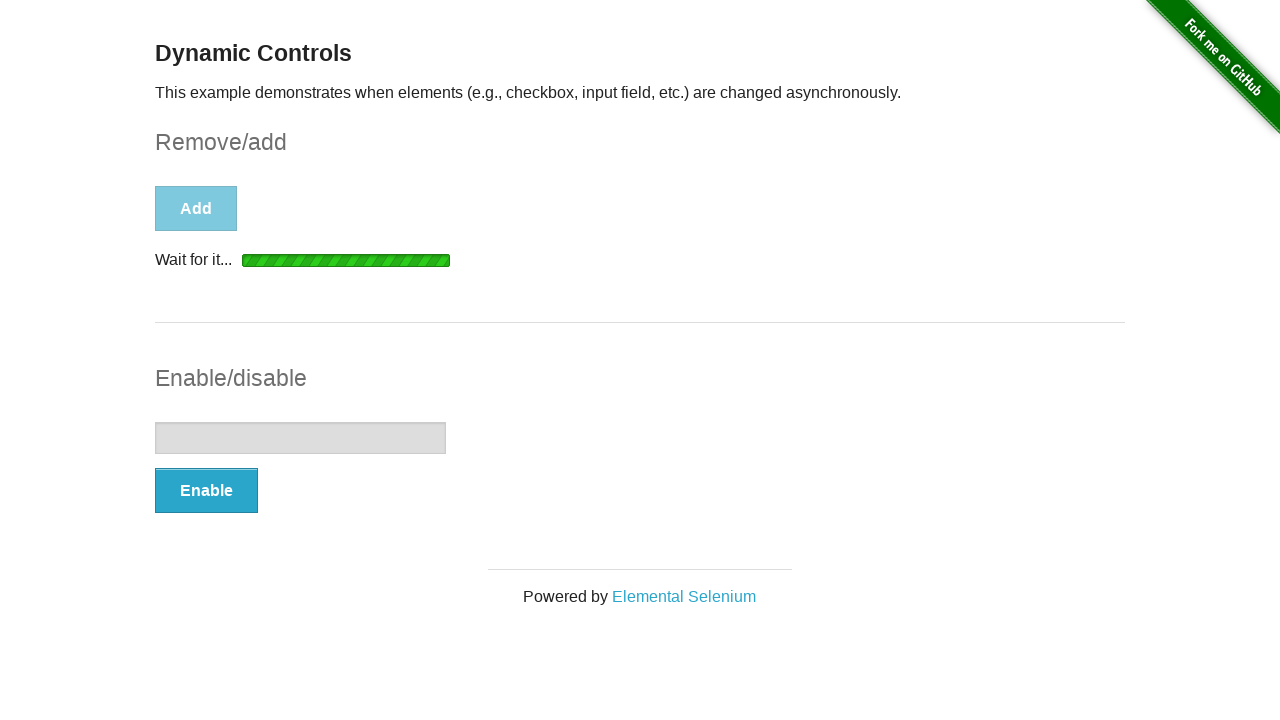

Waited for message element to appear
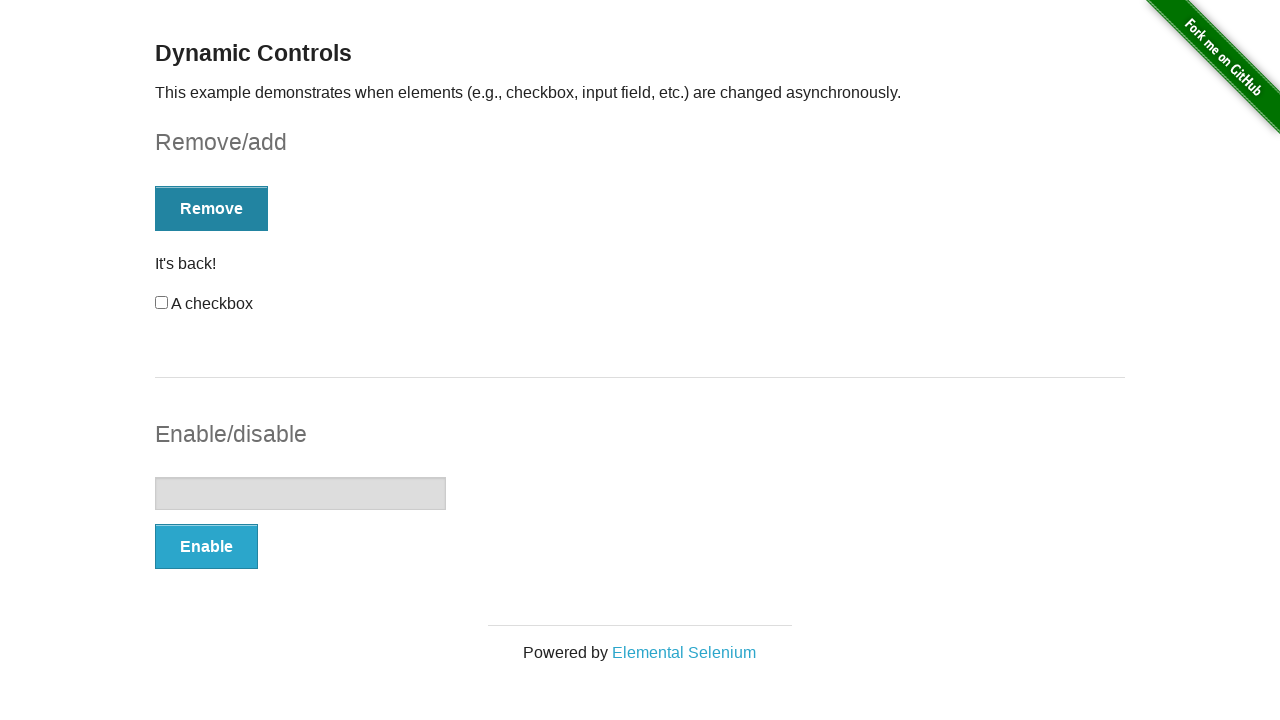

Verified "It's back!" message is visible
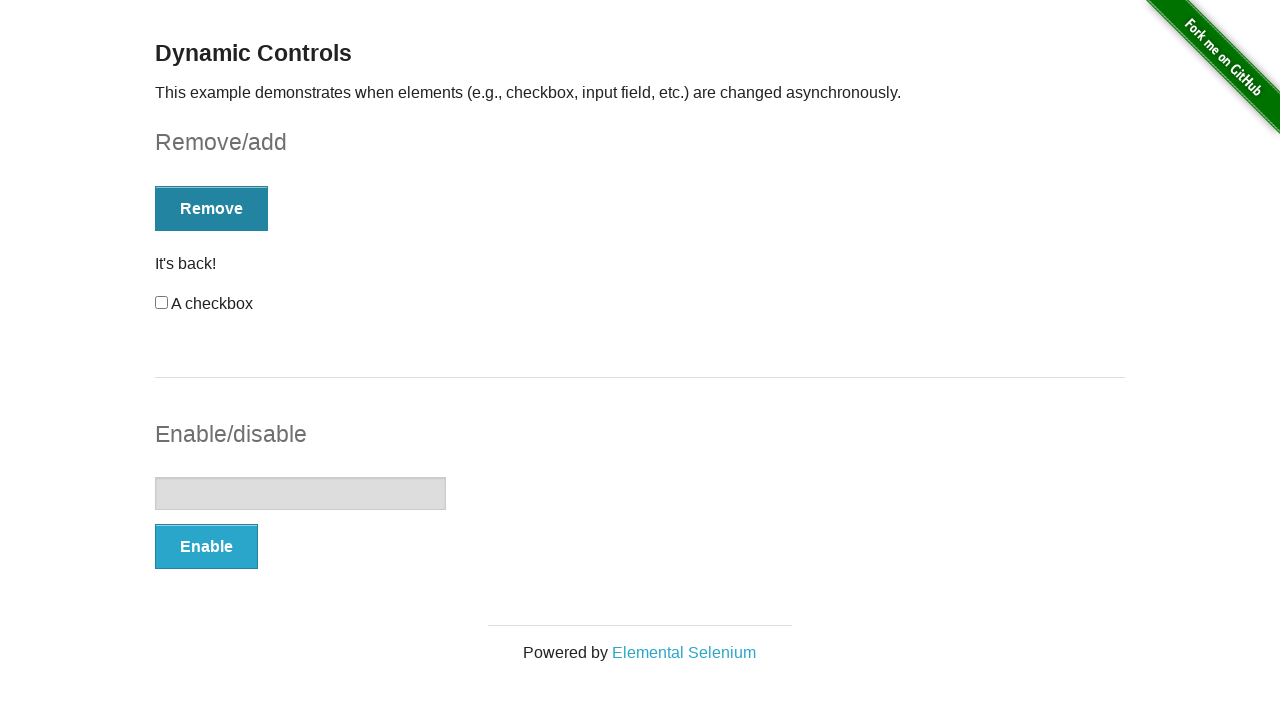

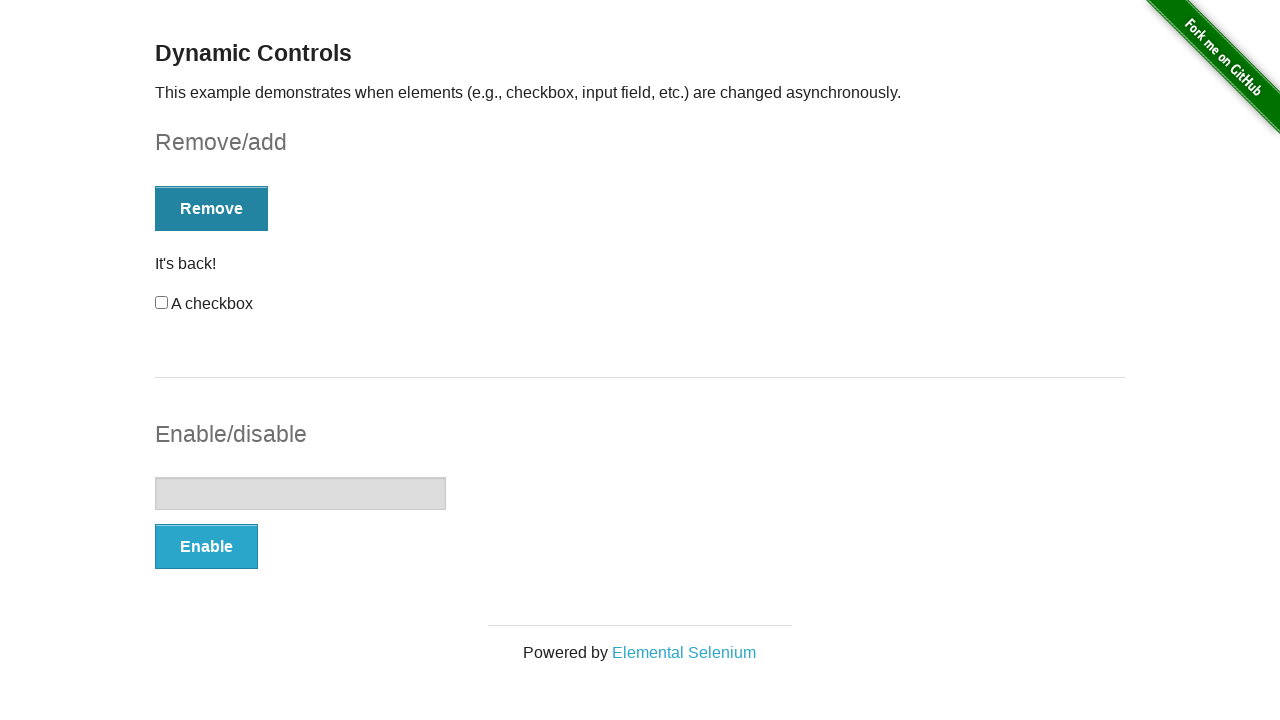